Tests dropdown list functionality by selecting different options and verifying the selected values

Starting URL: https://the-internet.herokuapp.com/dropdown

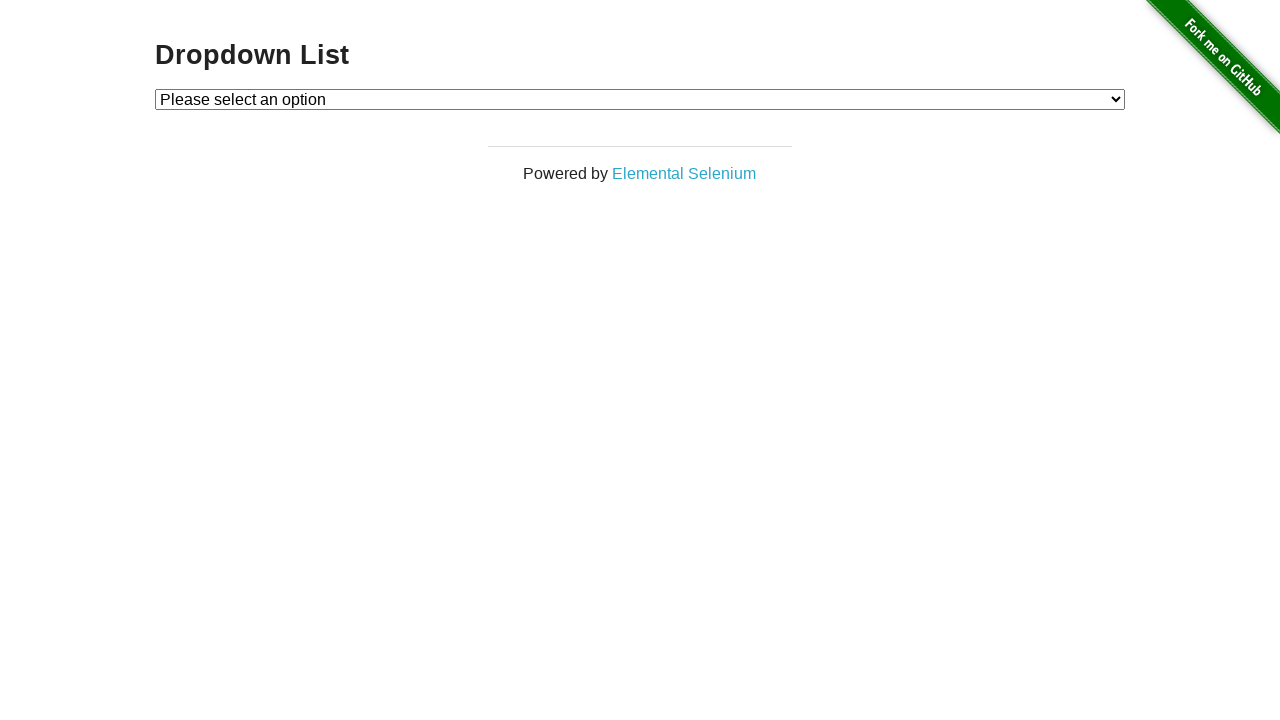

Located dropdown element with ID 'dropdown'
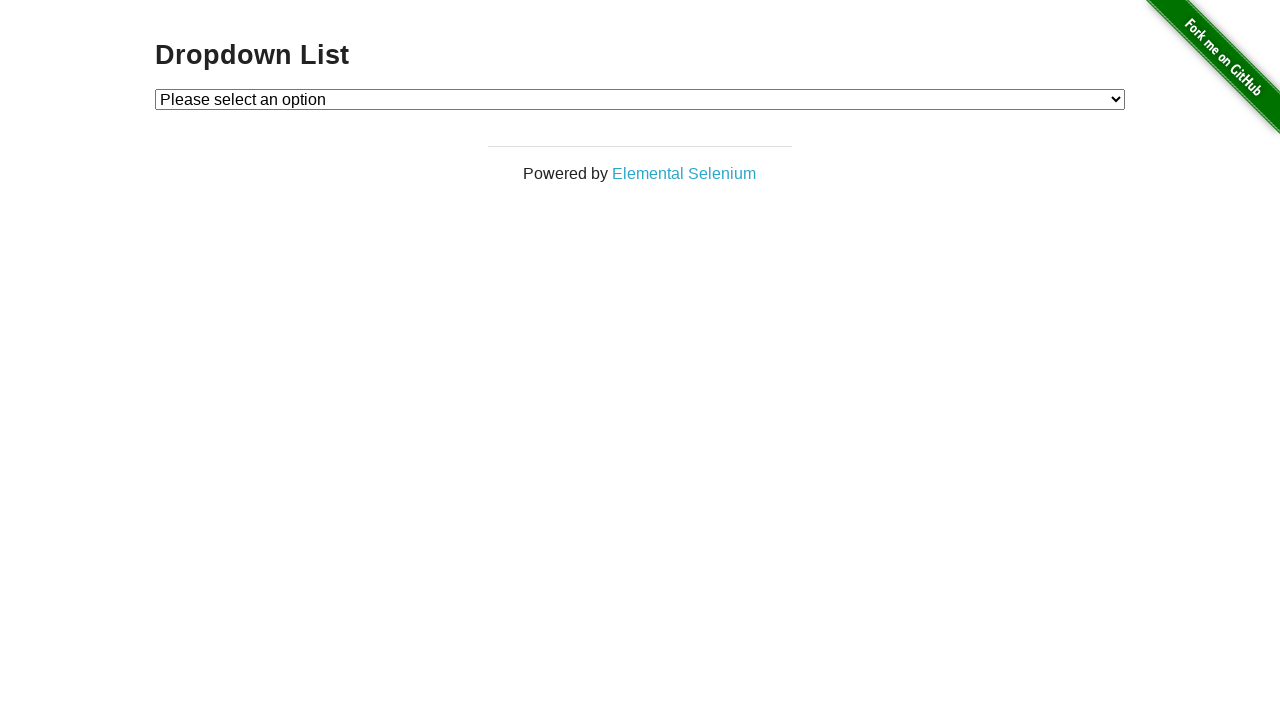

Retrieved all dropdown options
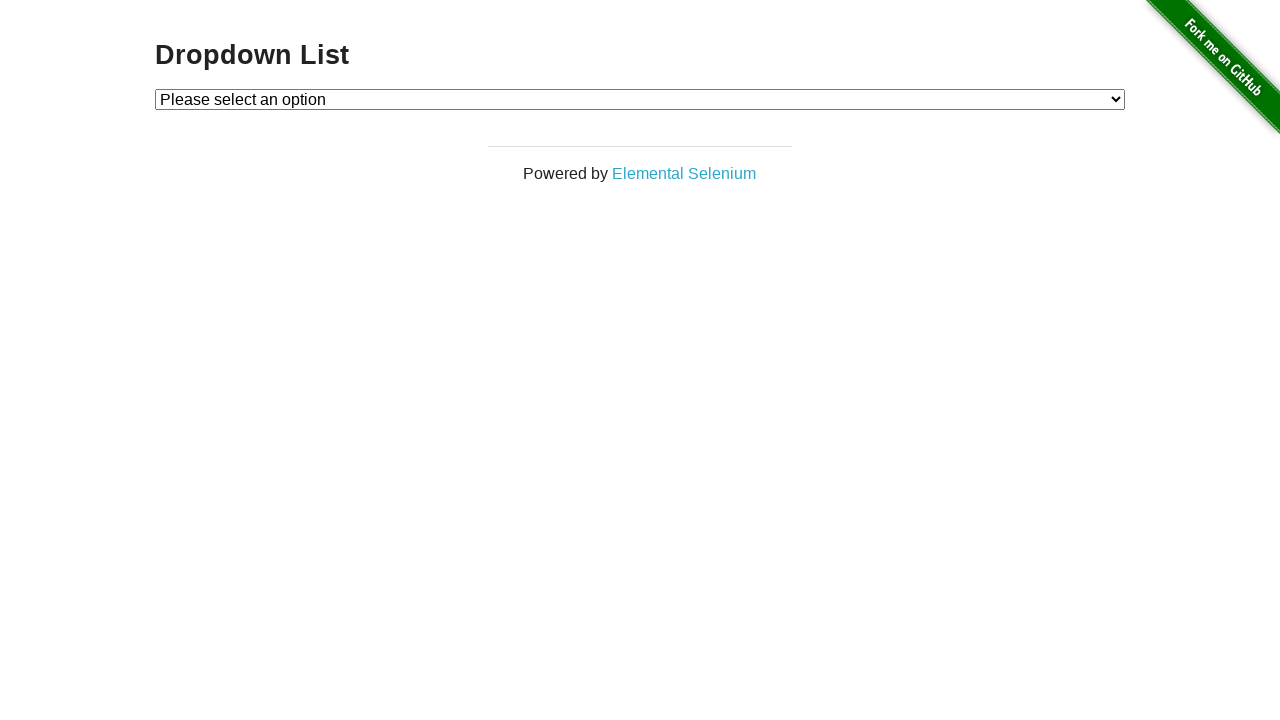

Verified dropdown contains exactly 3 options
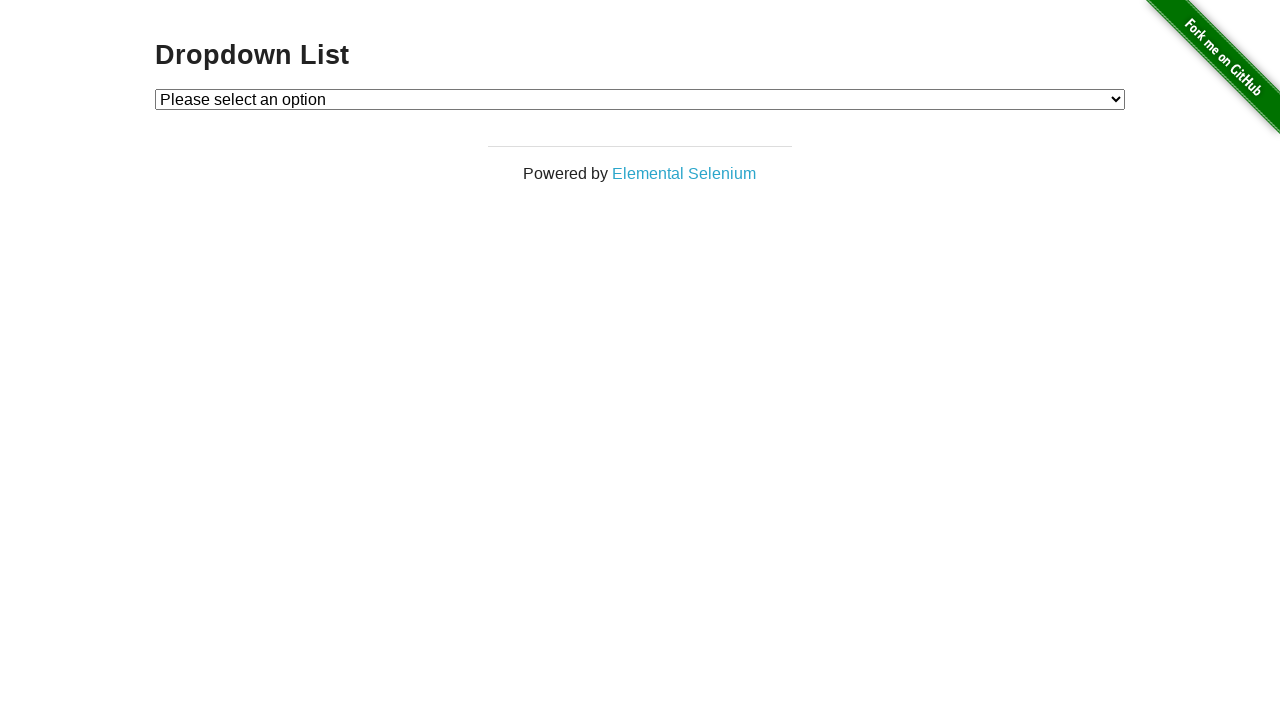

Selected Option 1 by index on #dropdown
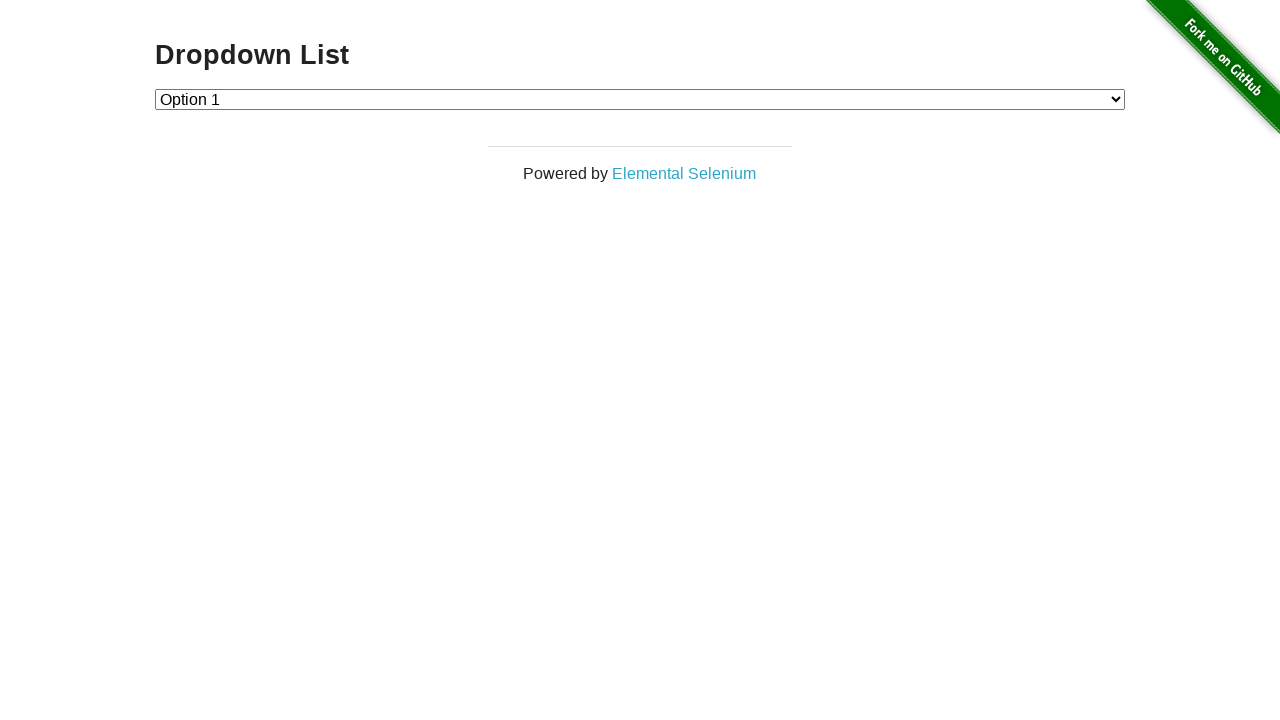

Verified Option 1 is selected
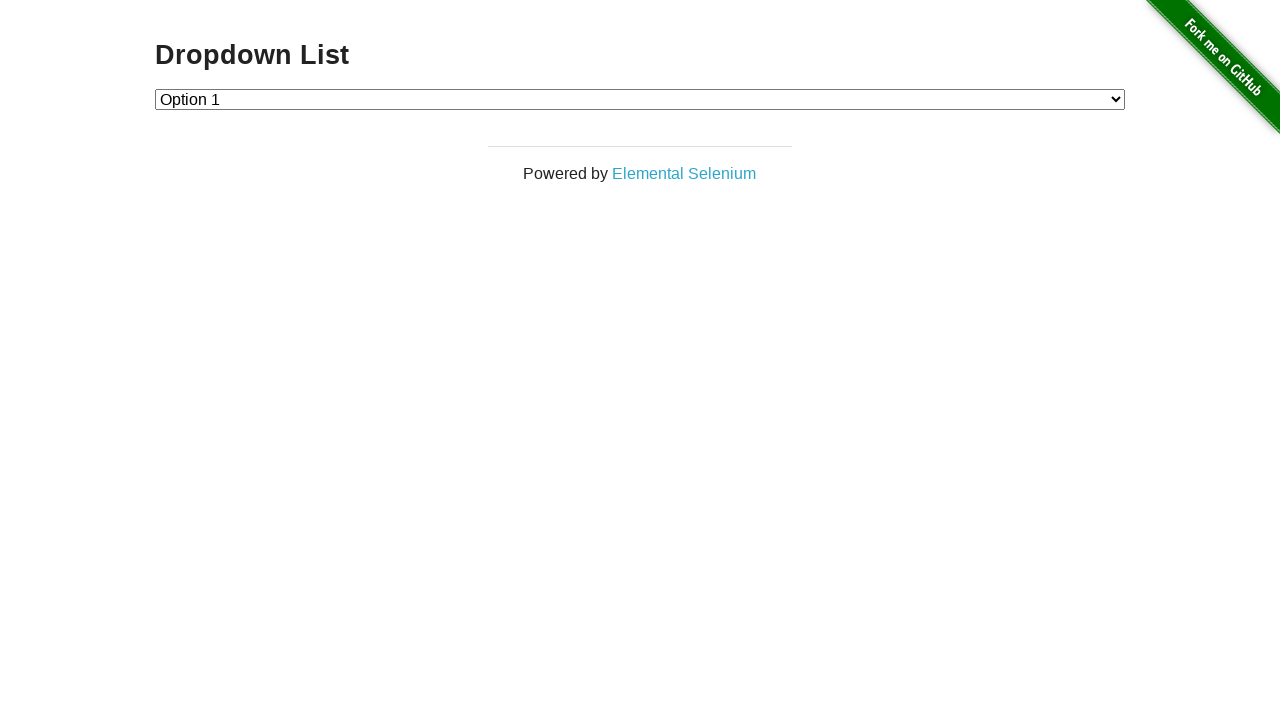

Selected Option 2 by index on #dropdown
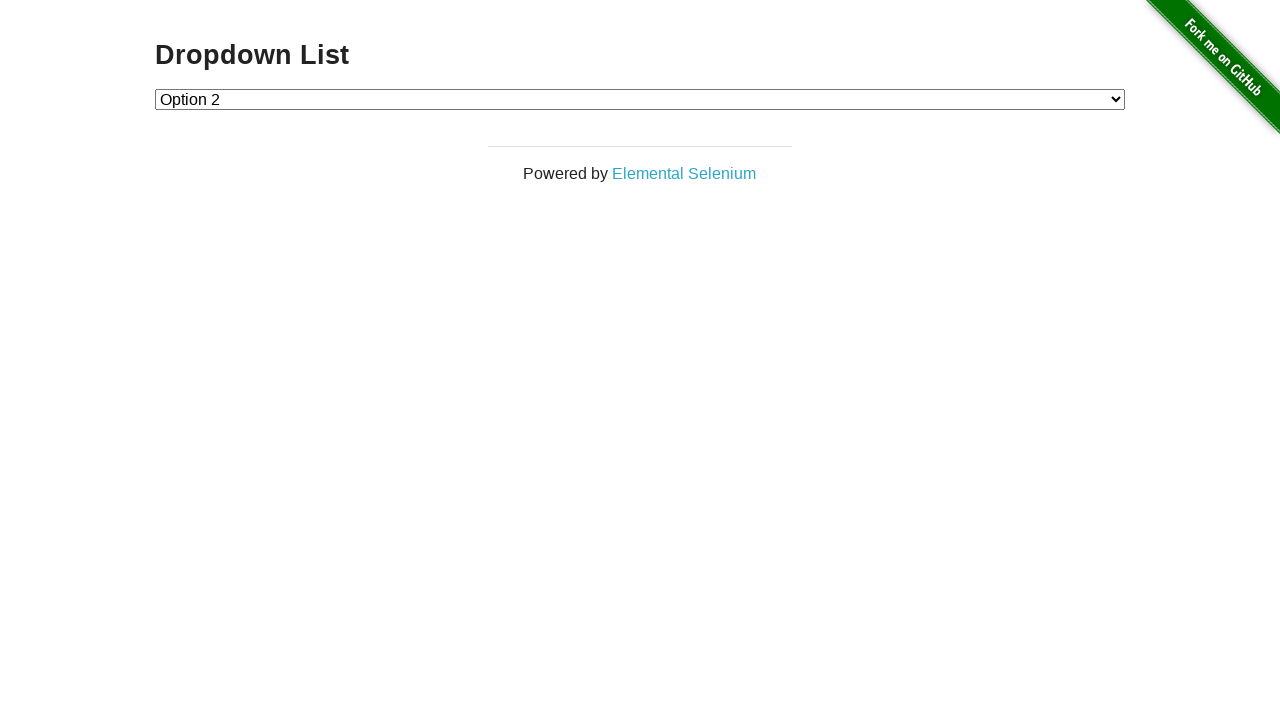

Verified Option 2 is selected
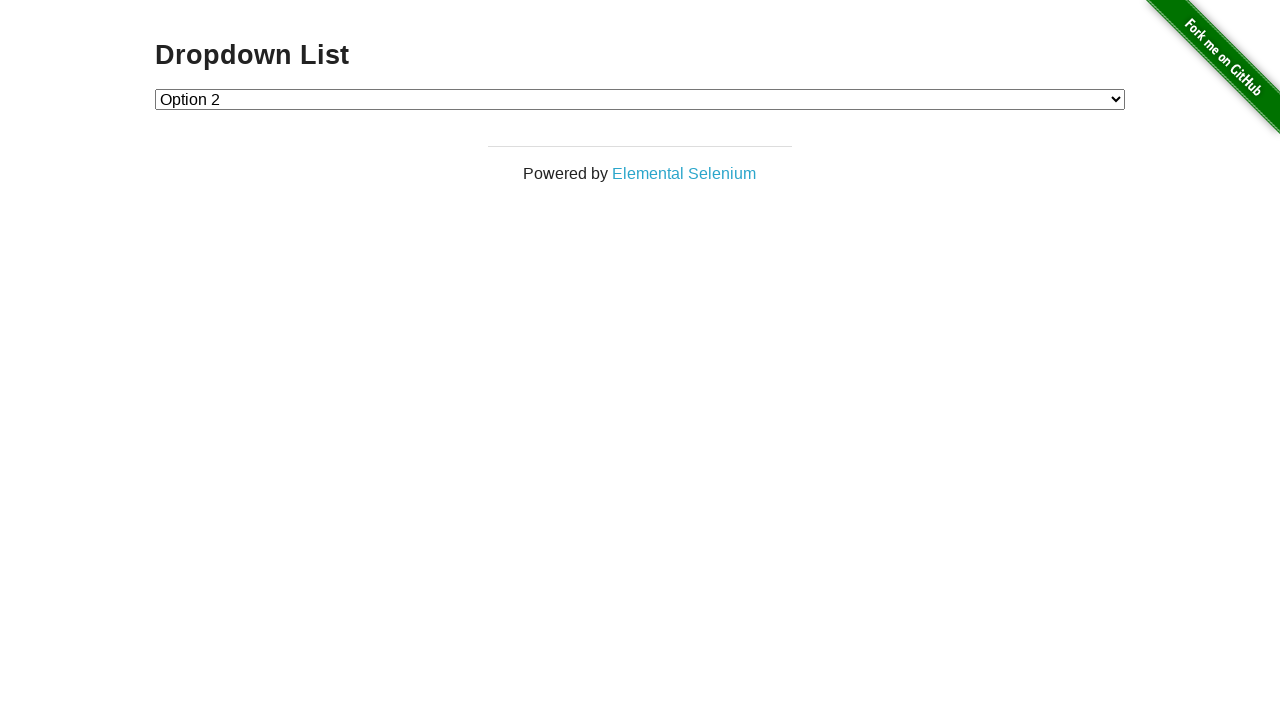

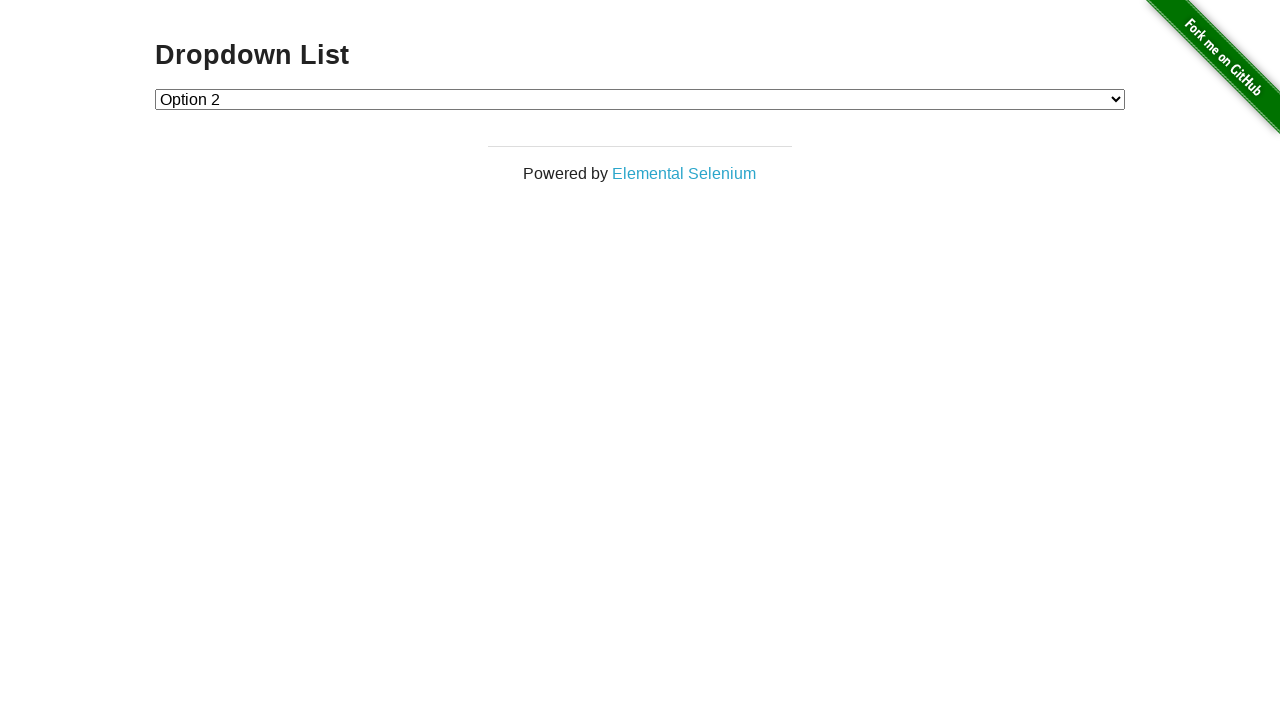